Tests closing a modal window that appears on page load

Starting URL: http://the-internet.herokuapp.com/entry_ad

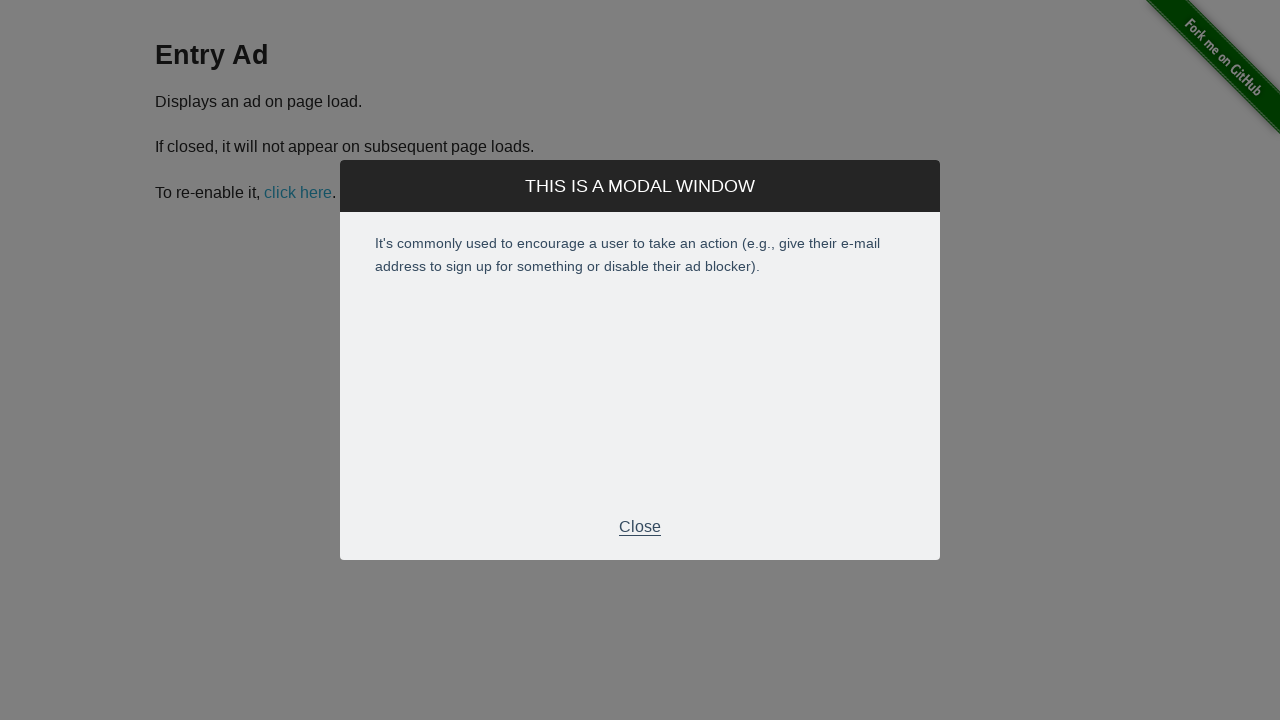

Modal window appeared on page load
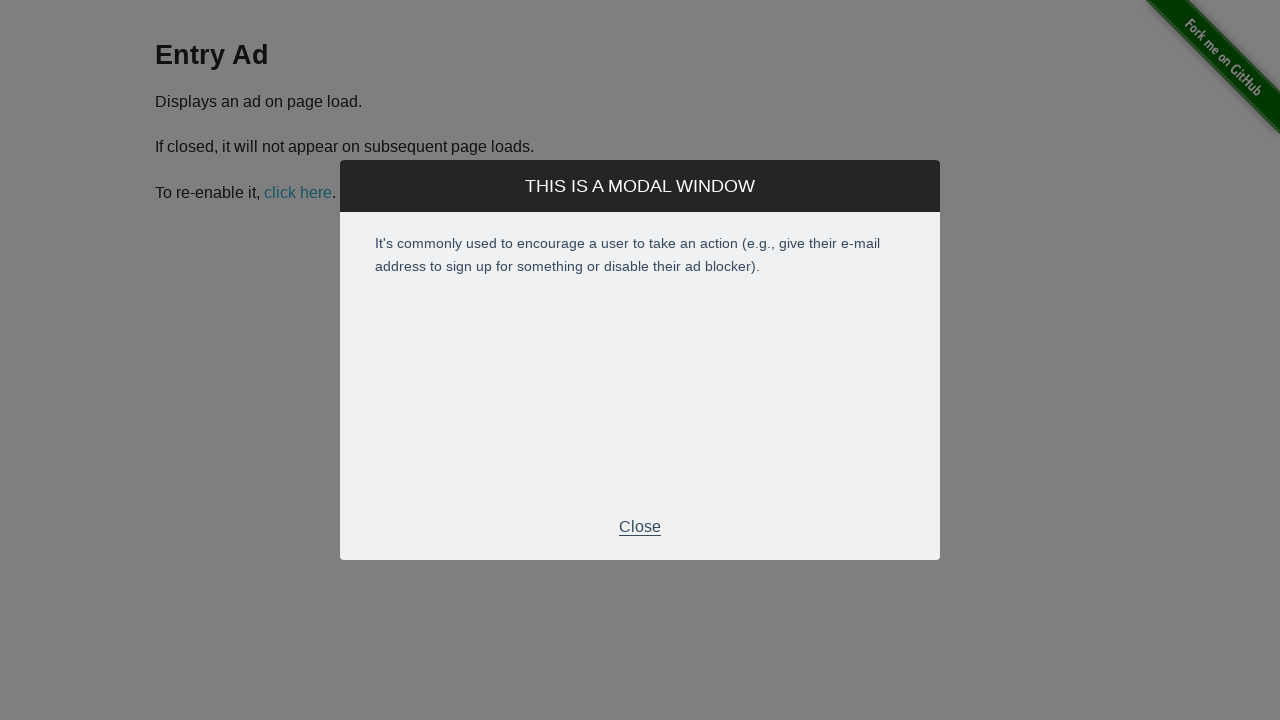

Clicked close button in modal footer to dismiss modal at (640, 527) on .modal-footer p
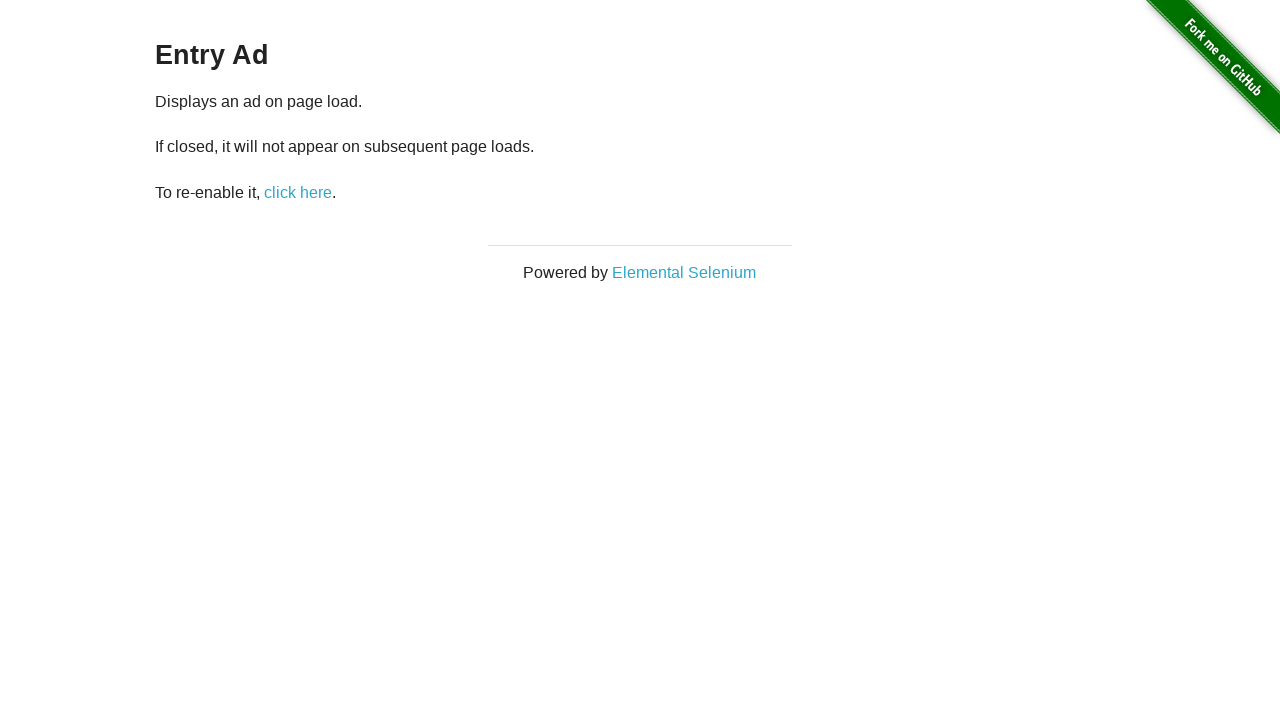

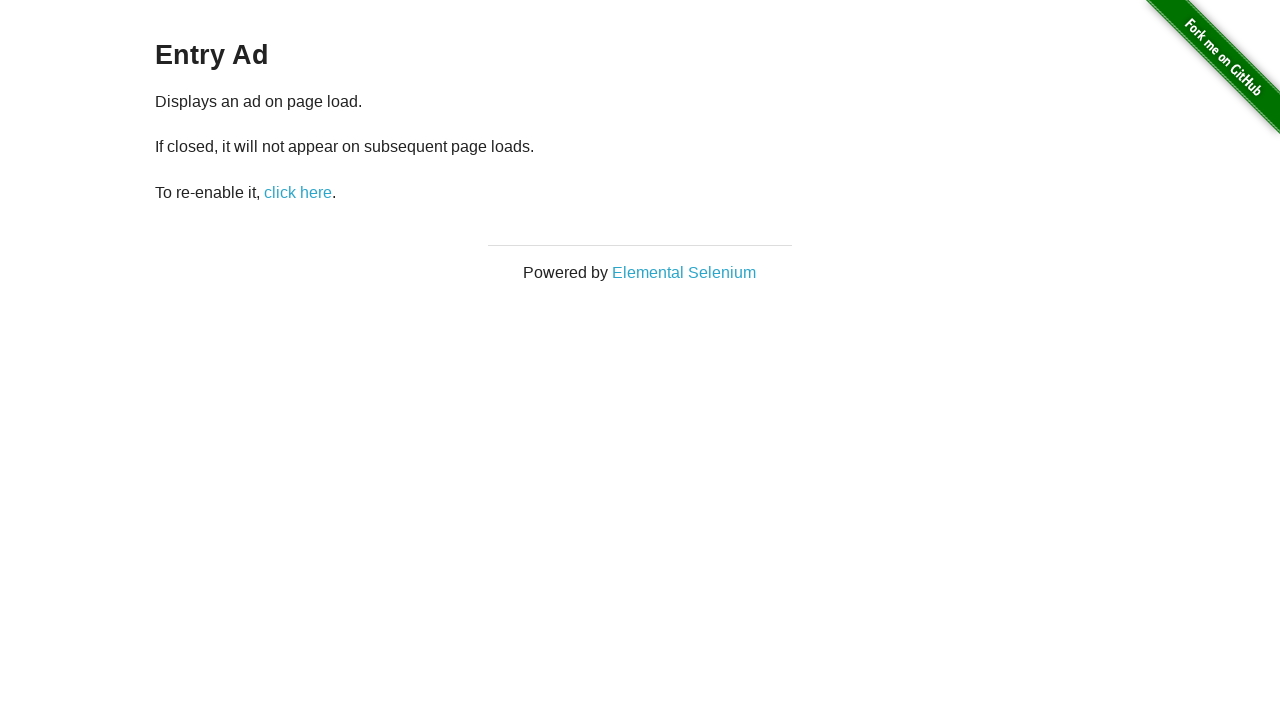